Tests SpiceJet flight booking interface by selecting round trip option, choosing departure and arrival cities, and verifying UI elements are properly enabled/disabled based on selections

Starting URL: https://www.spicejet.com/

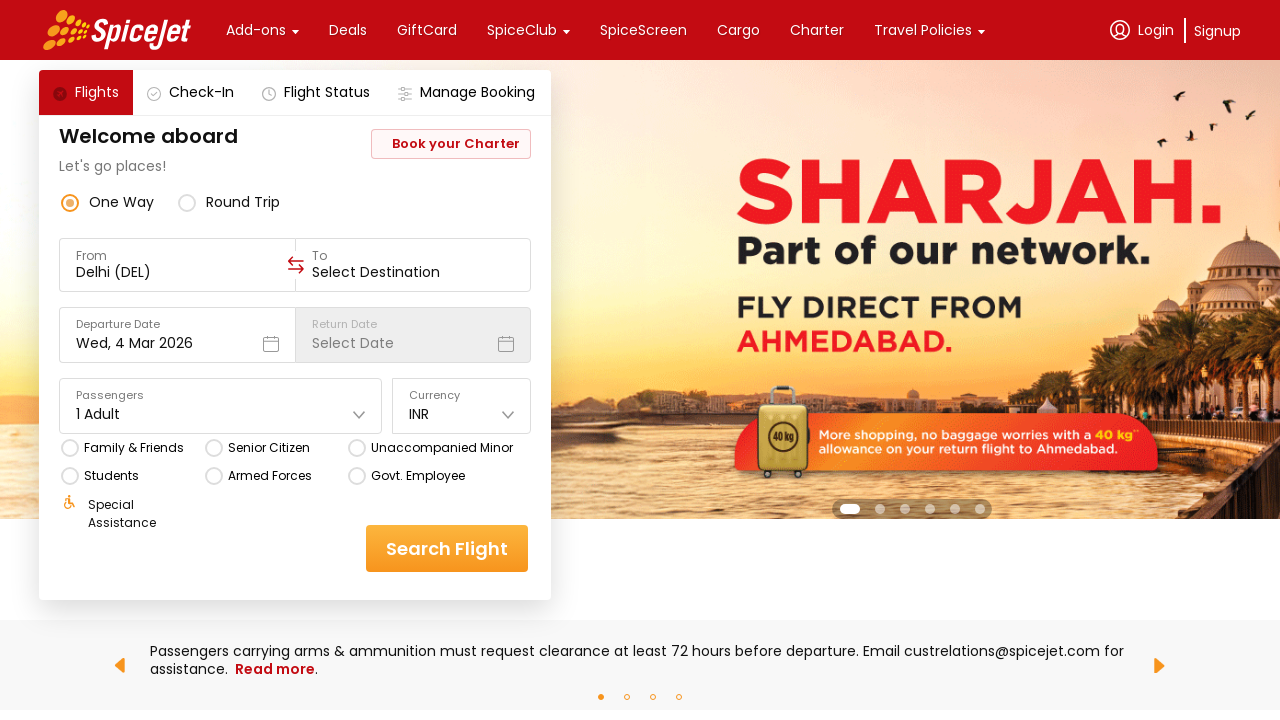

Waited 4 seconds for SpiceJet page to load
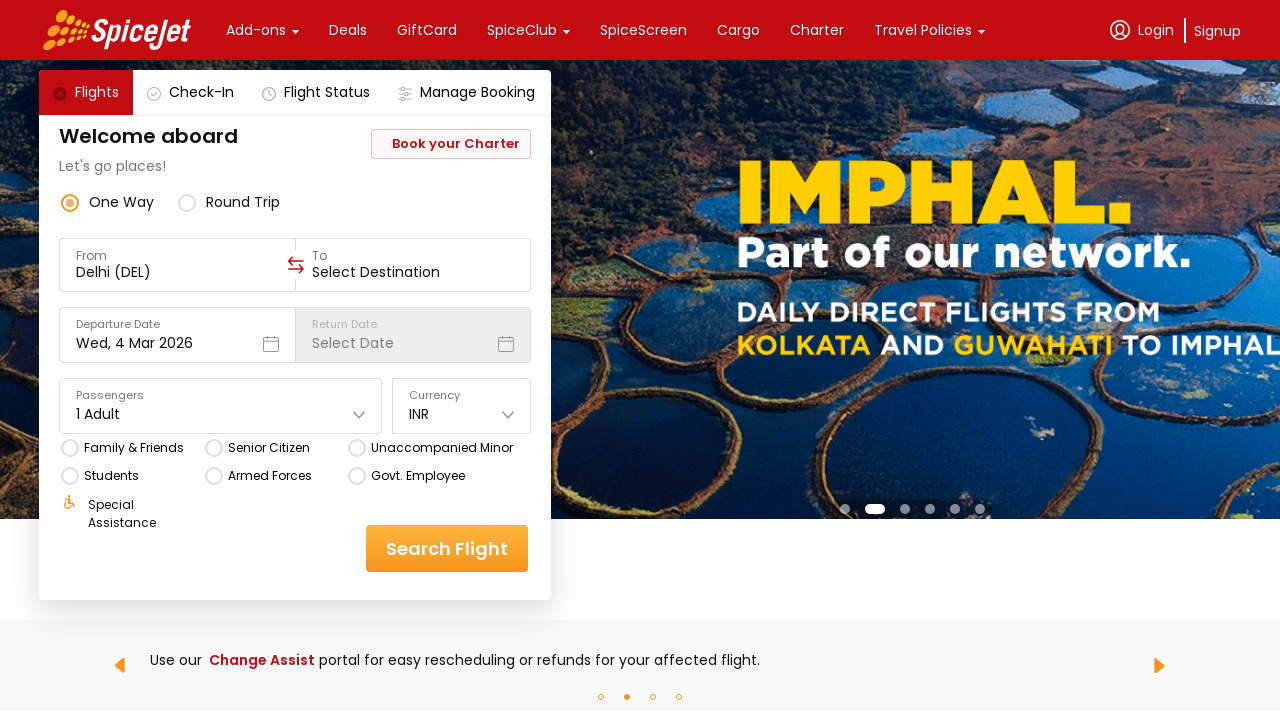

Clicked on round trip option at (187, 202) on (//div[@class='css-1dbjc4n r-zso239'])[2]
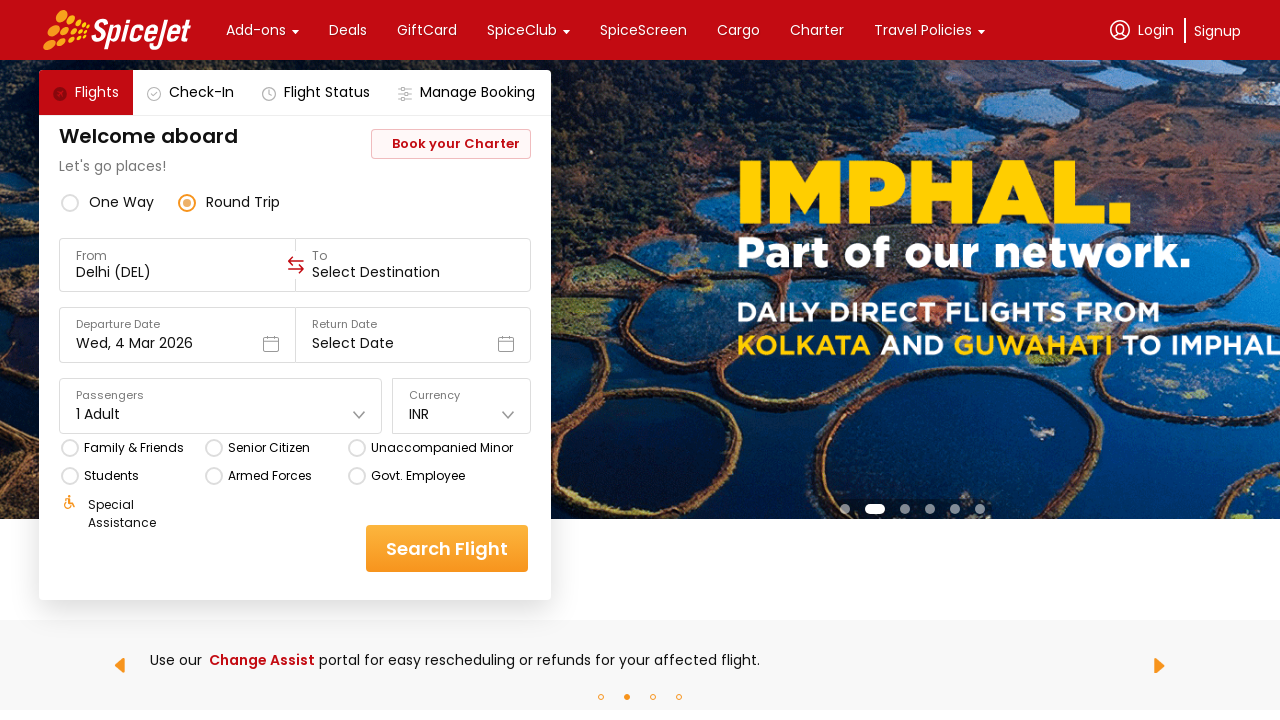

Retrieved return date field style attribute
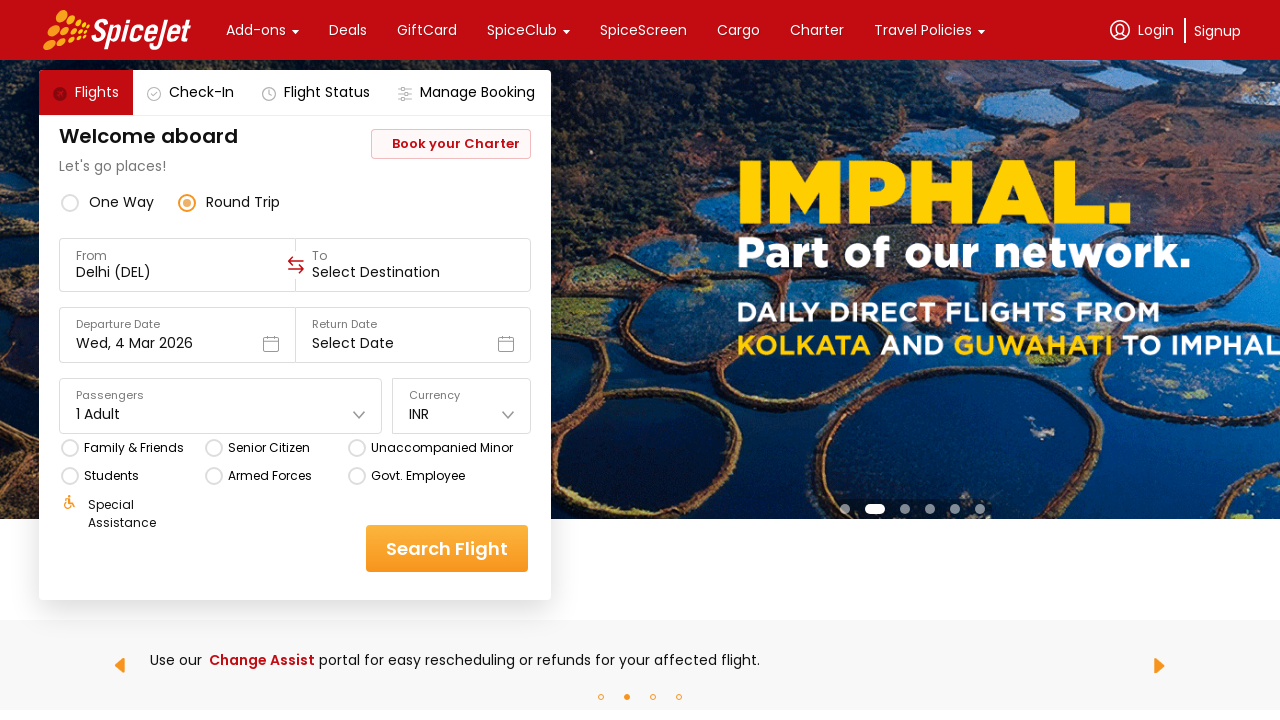

Clicked on departure city field showing Delhi (DEL) at (178, 272) on xpath=//input[@value='Delhi (DEL)']
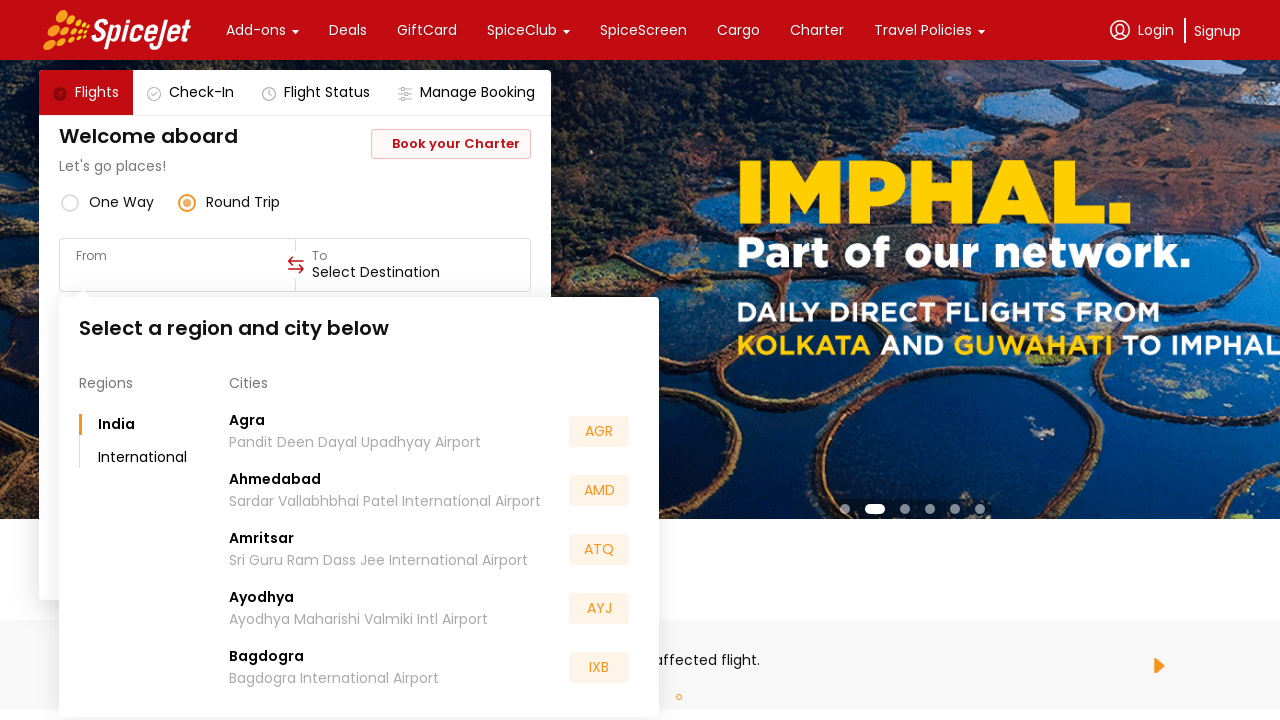

Waited 2 seconds for departure city dropdown to open
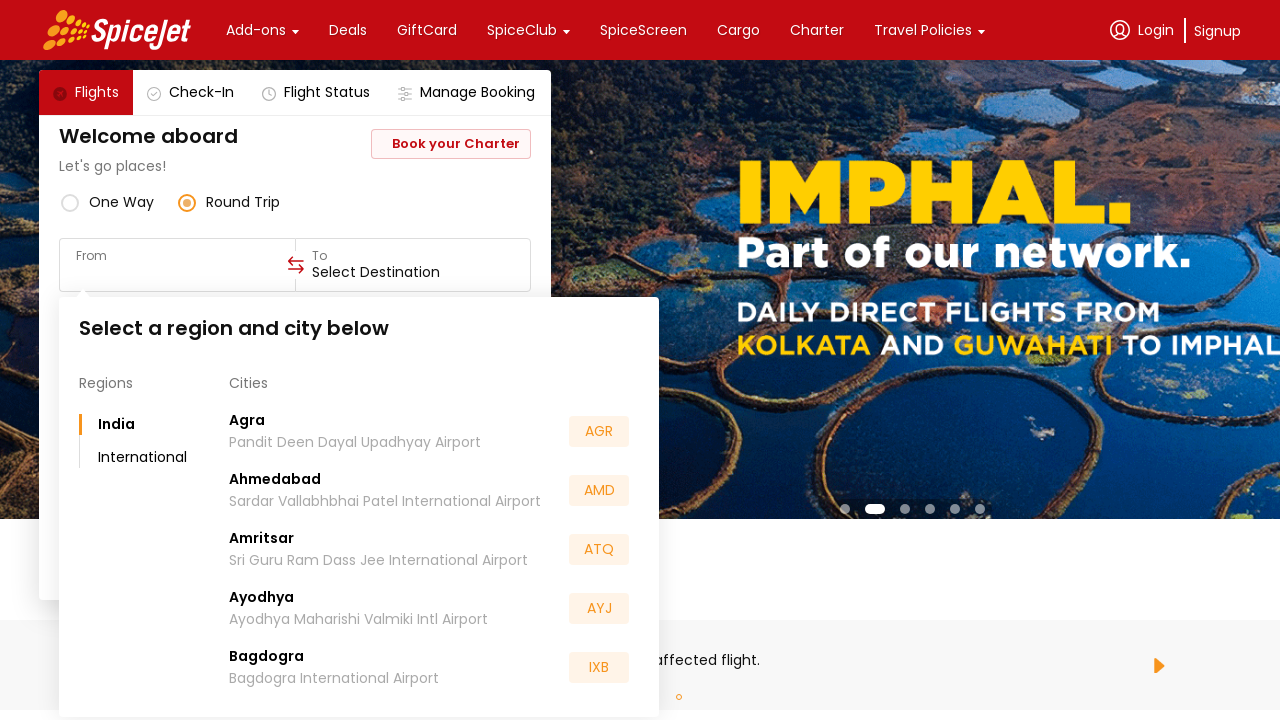

Selected Bangalore (BLR) as departure city at (599, 552) on xpath=//div[contains(text(),'BLR')]
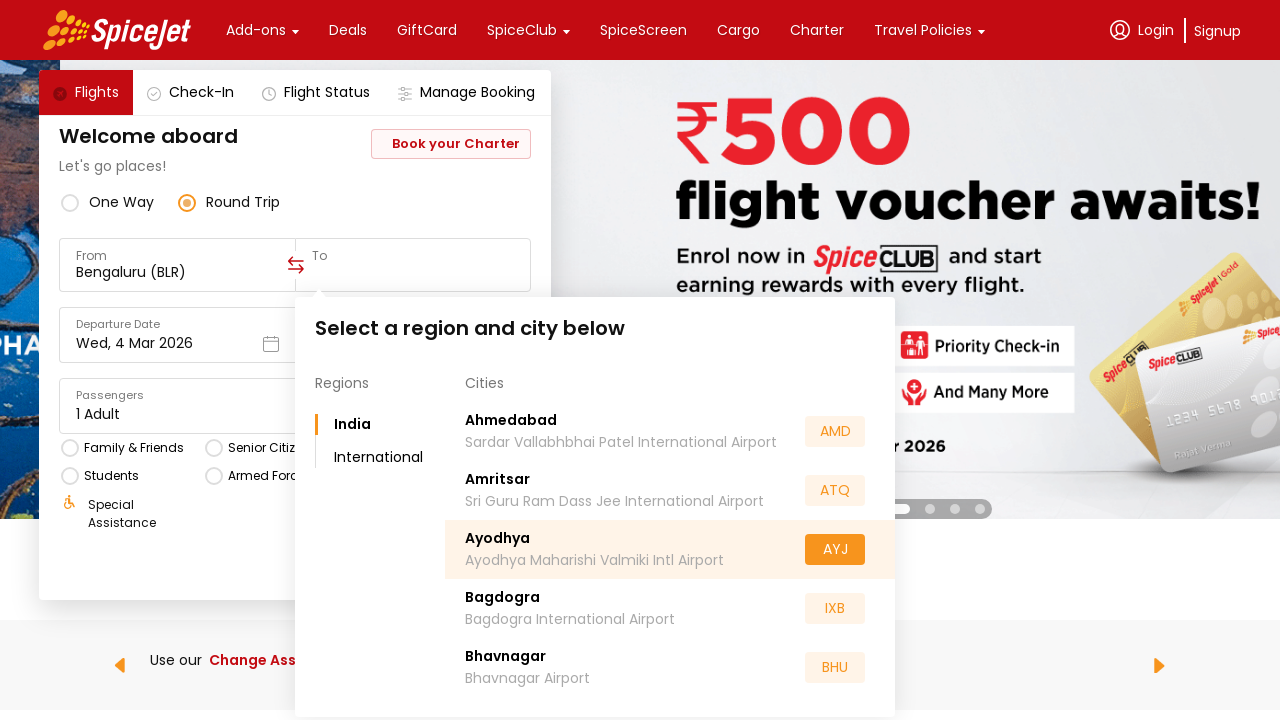

Waited 2 seconds after selecting departure city
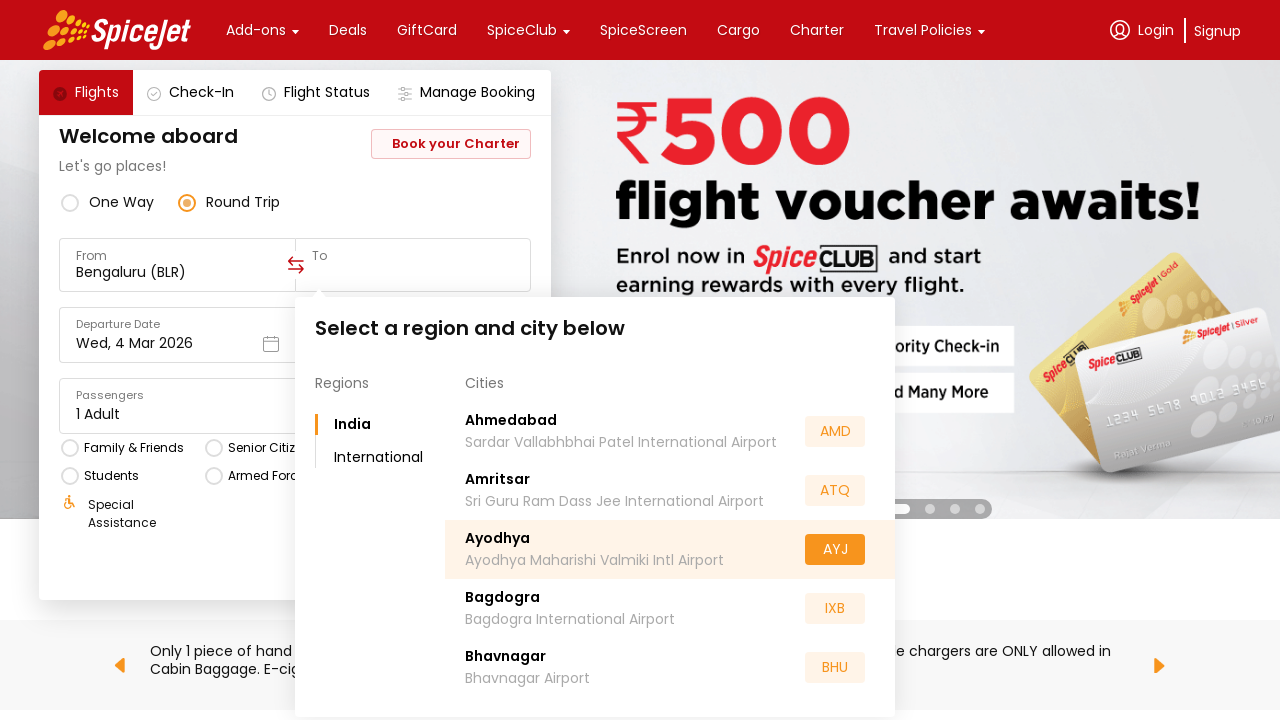

Selected Chennai (MAA) as arrival city at (835, 552) on xpath=//div[contains(text(),'MAA')]
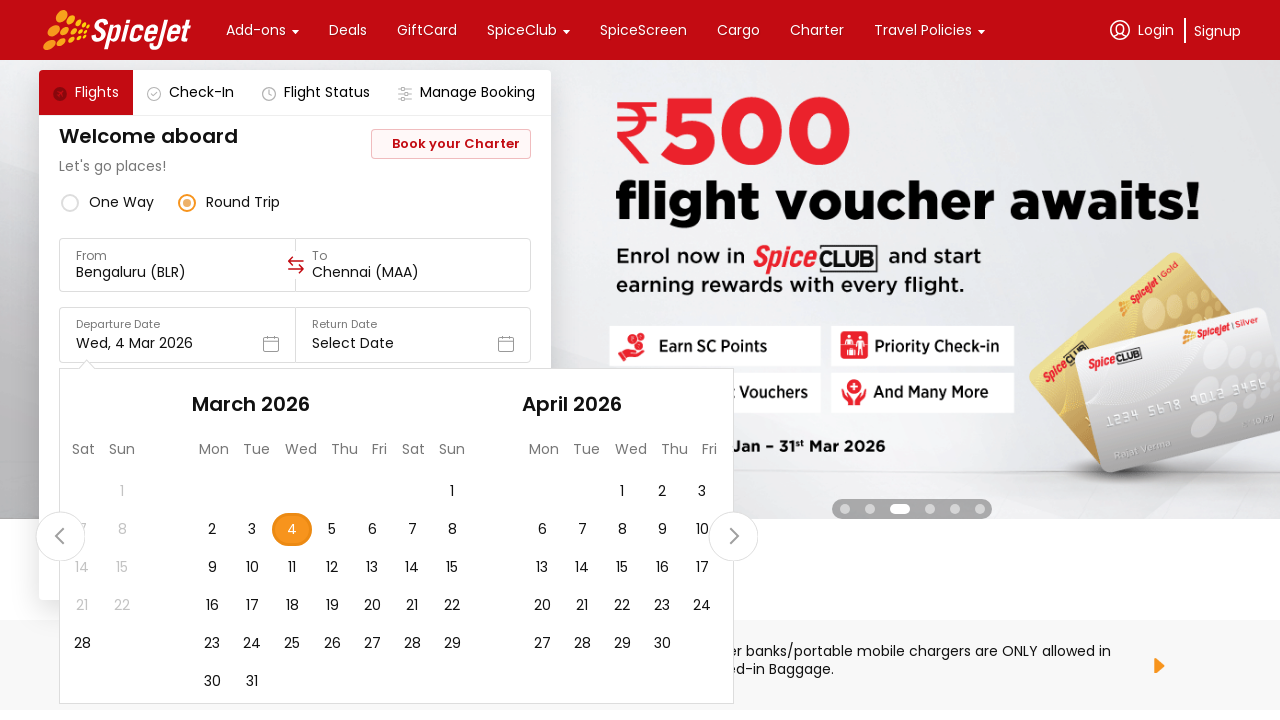

Waited 2 seconds after selecting arrival city
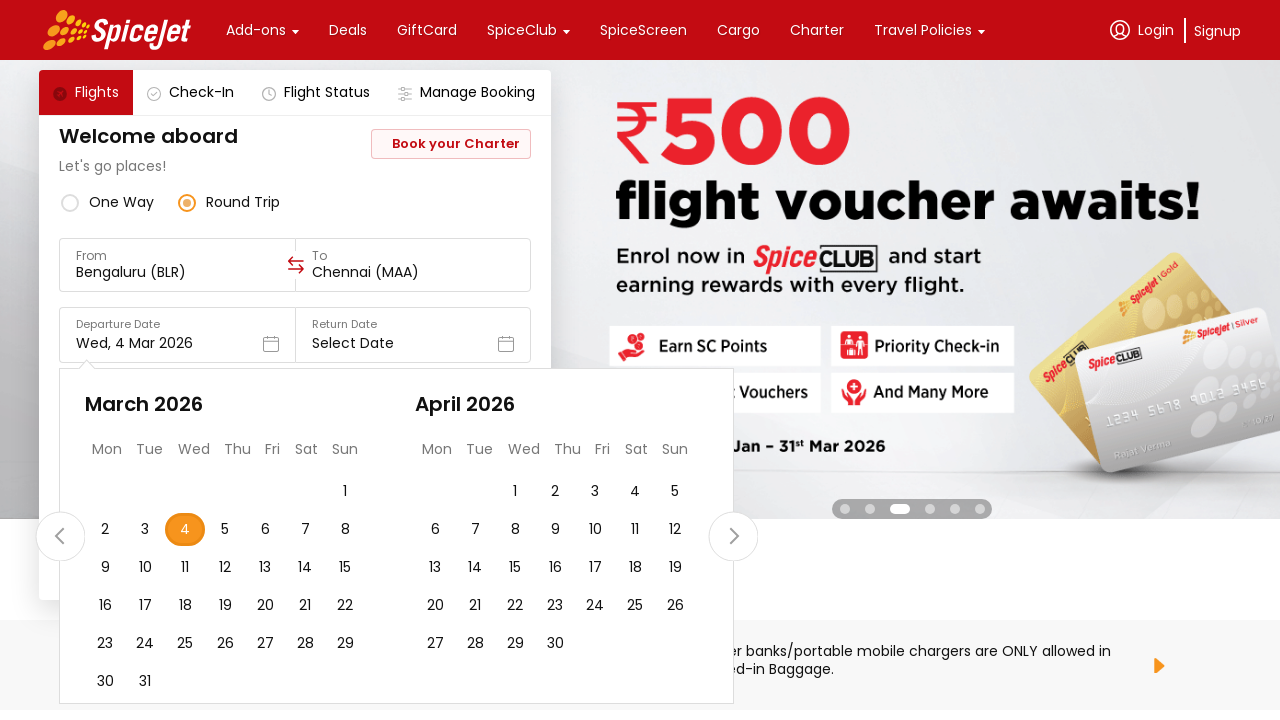

Clicked search/continue button to proceed with booking at (185, 530) on xpath=//div[@class='css-1dbjc4n r-1awozwy r-16ru68a r-y47klf r-1loqt21 r-17b3b9k
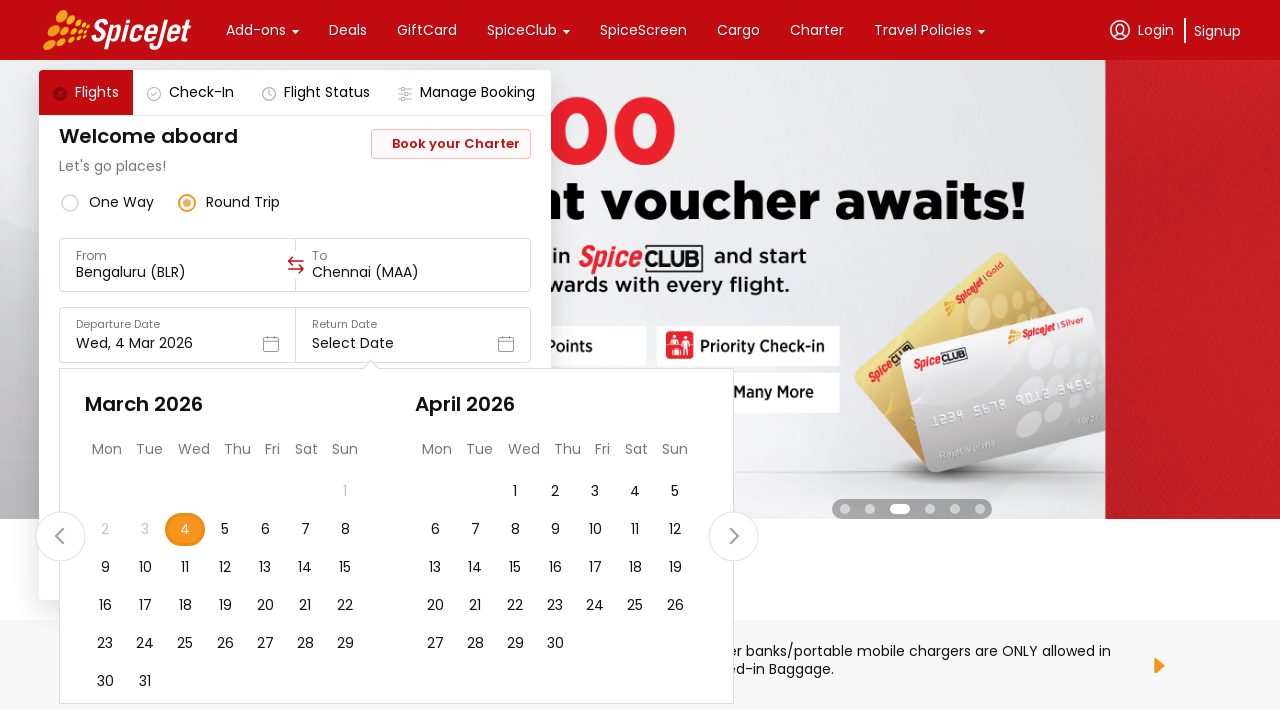

Waited 2 seconds for search results to load
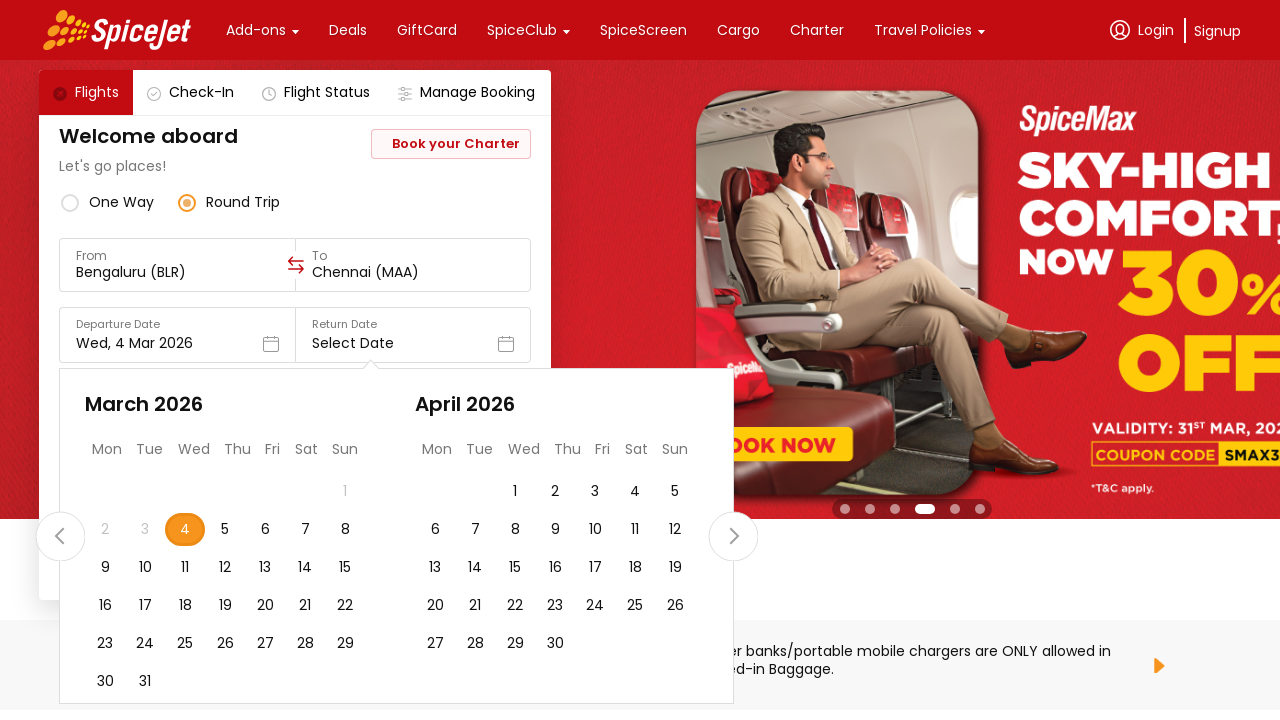

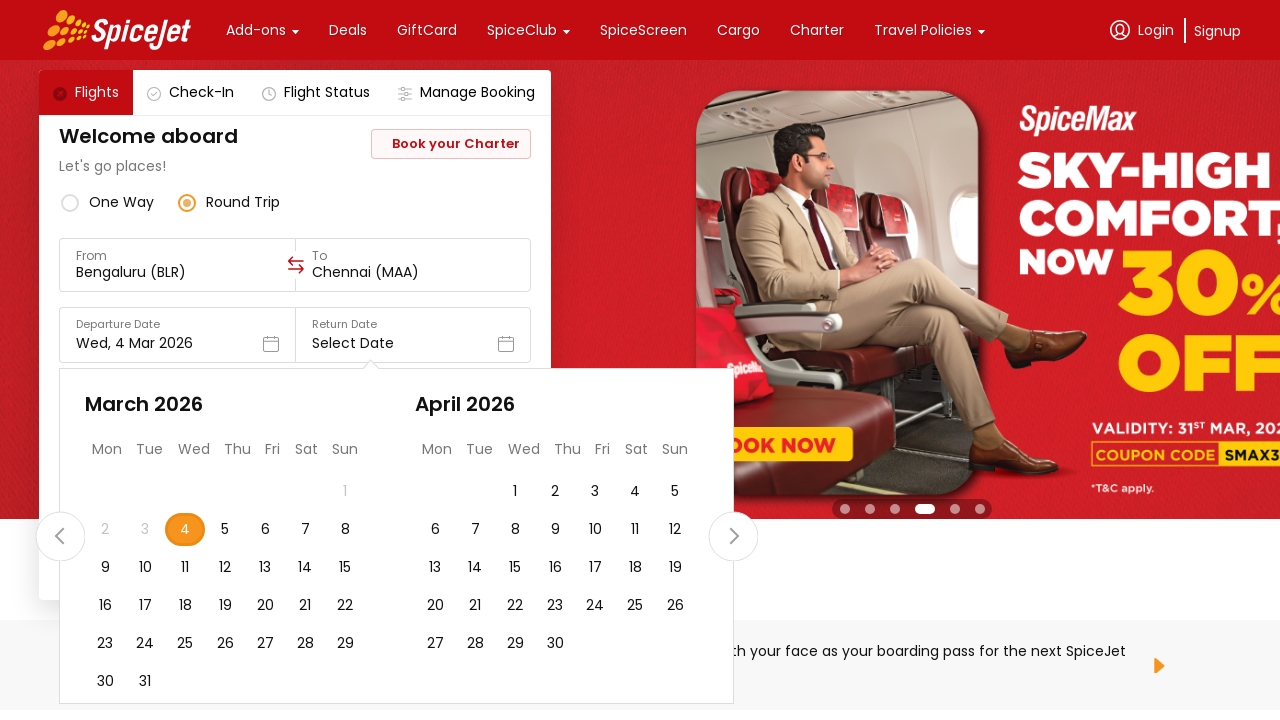